Adds specific items to cart by searching through product names and clicking their add buttons

Starting URL: https://rahulshettyacademy.com/seleniumPractise/#/

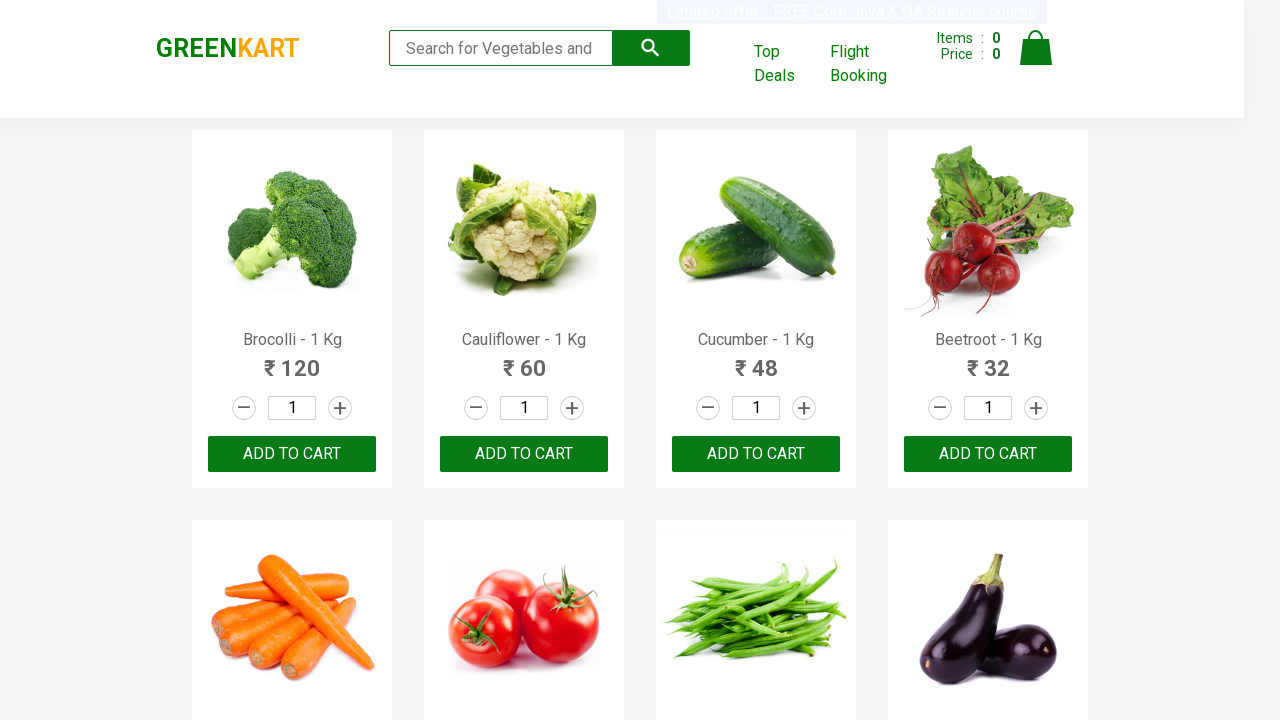

Waited for product names to load
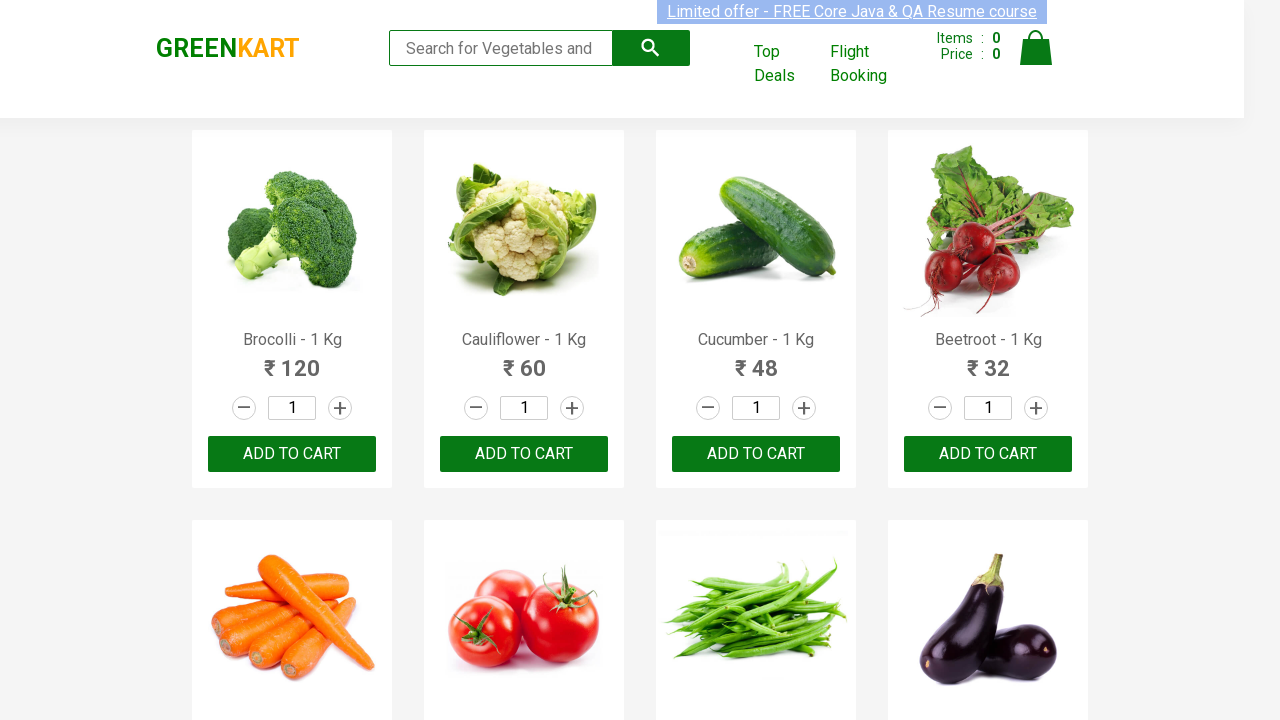

Retrieved all product name elements
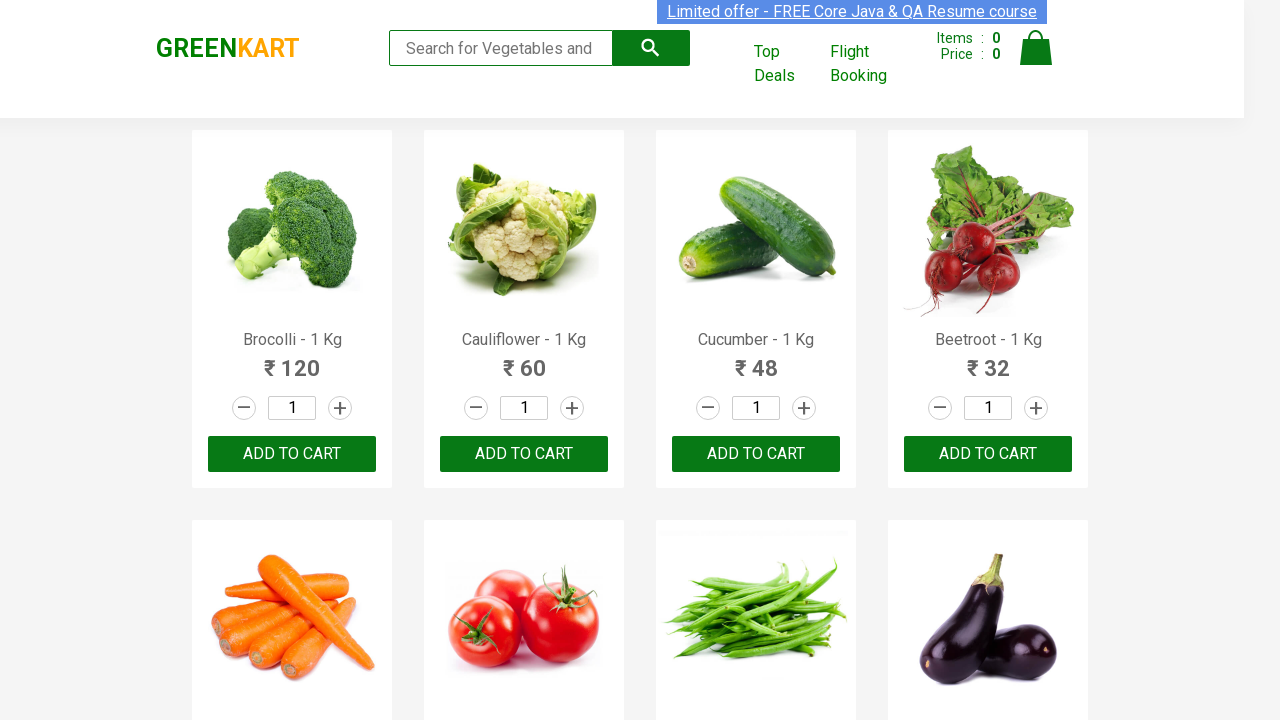

Clicked 'Add to Cart' button for Cucumber at (756, 454) on div.product-action >> nth=2
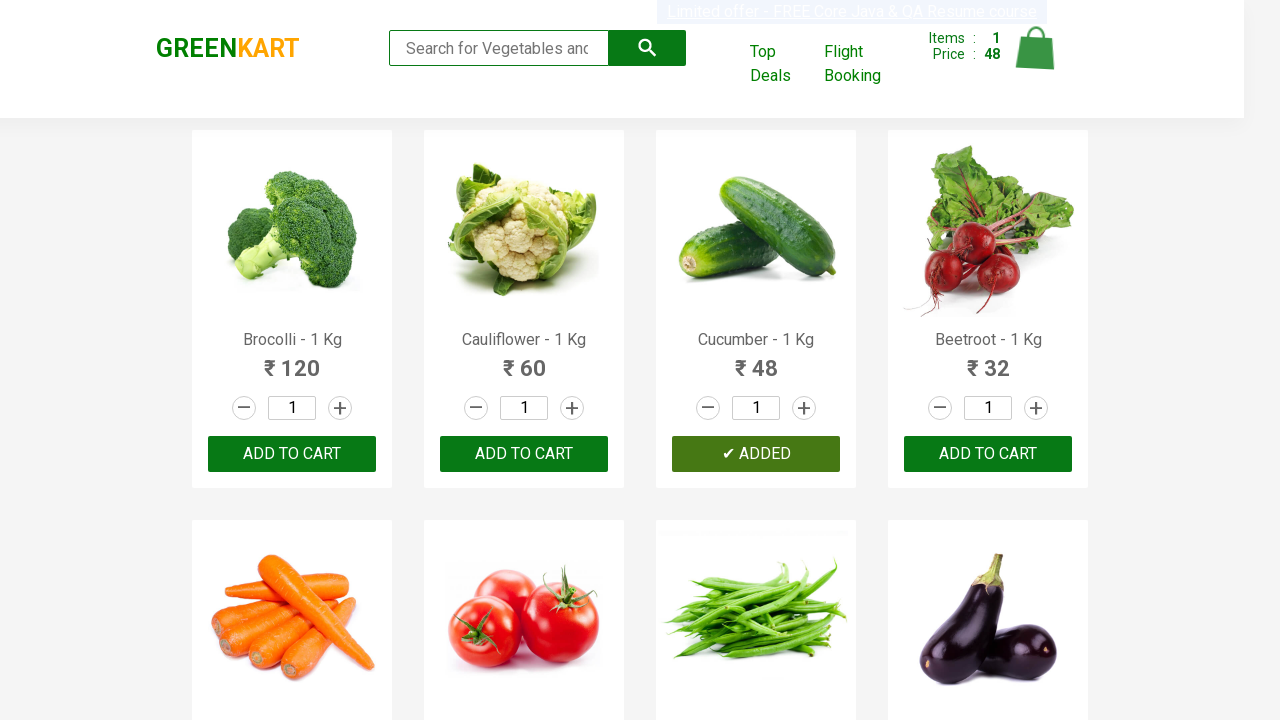

Clicked 'Add to Cart' button for Grapes at (292, 360) on div.product-action >> nth=16
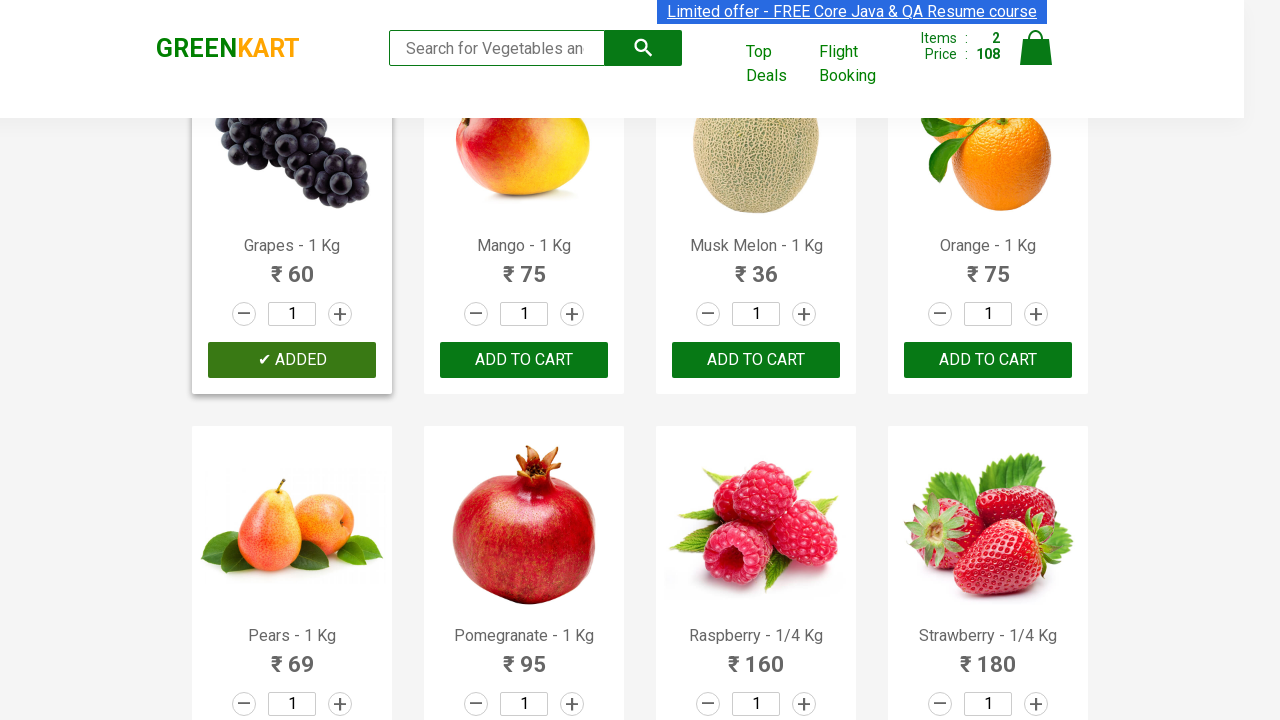

Successfully added 2 items to cart (Cucumber, Grapes)
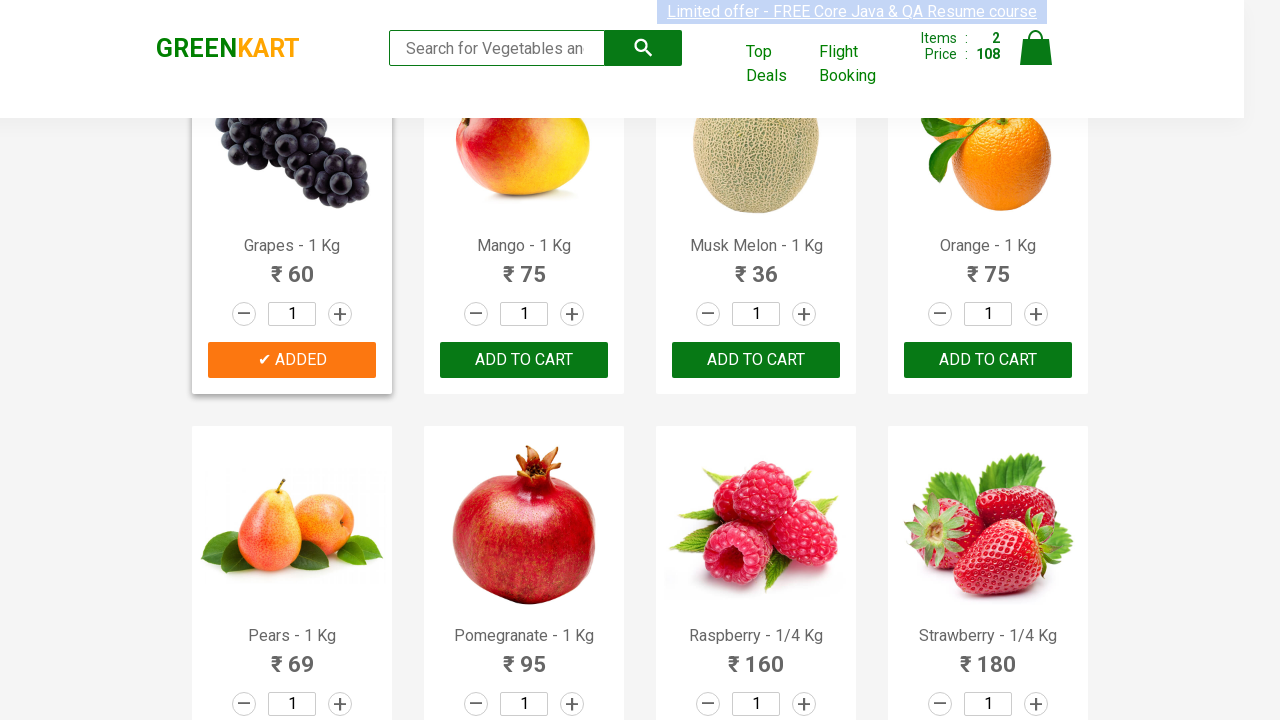

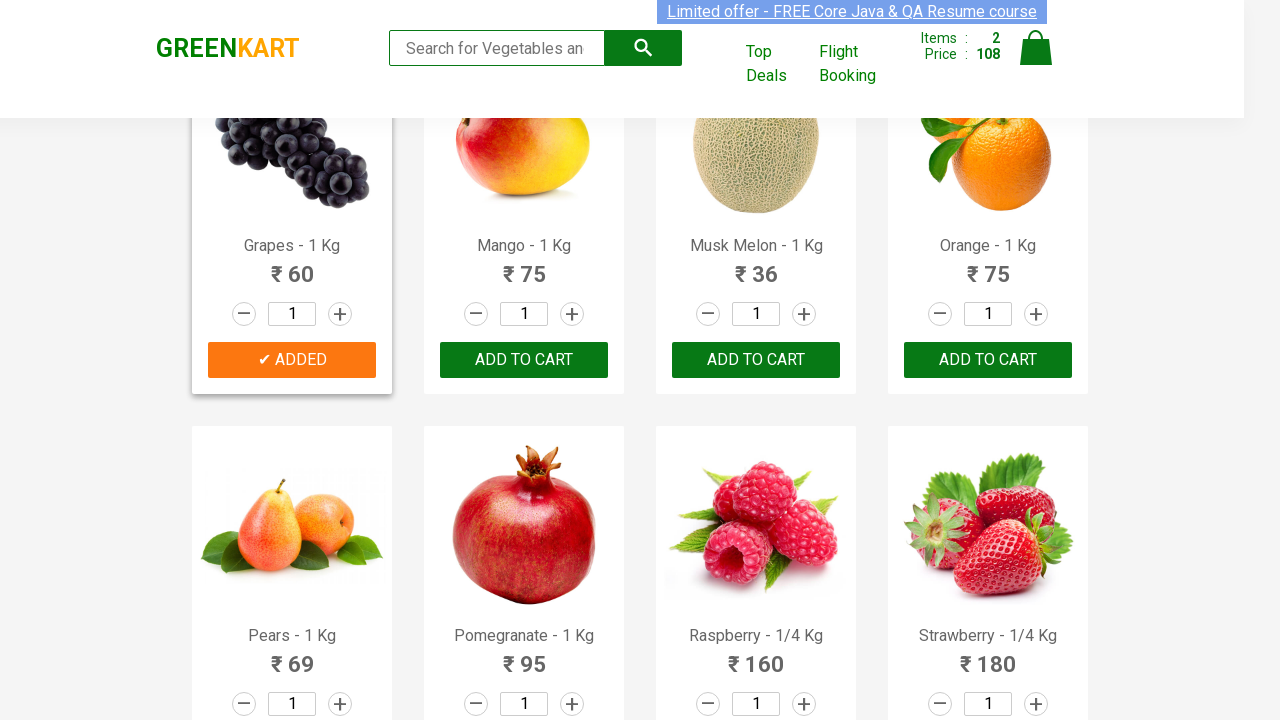